Tests checkbox selection, dropdown selection, text input, and alert handling on an automation practice page by selecting a checkbox option and using its value across multiple form elements

Starting URL: https://www.rahulshettyacademy.com/AutomationPractice/

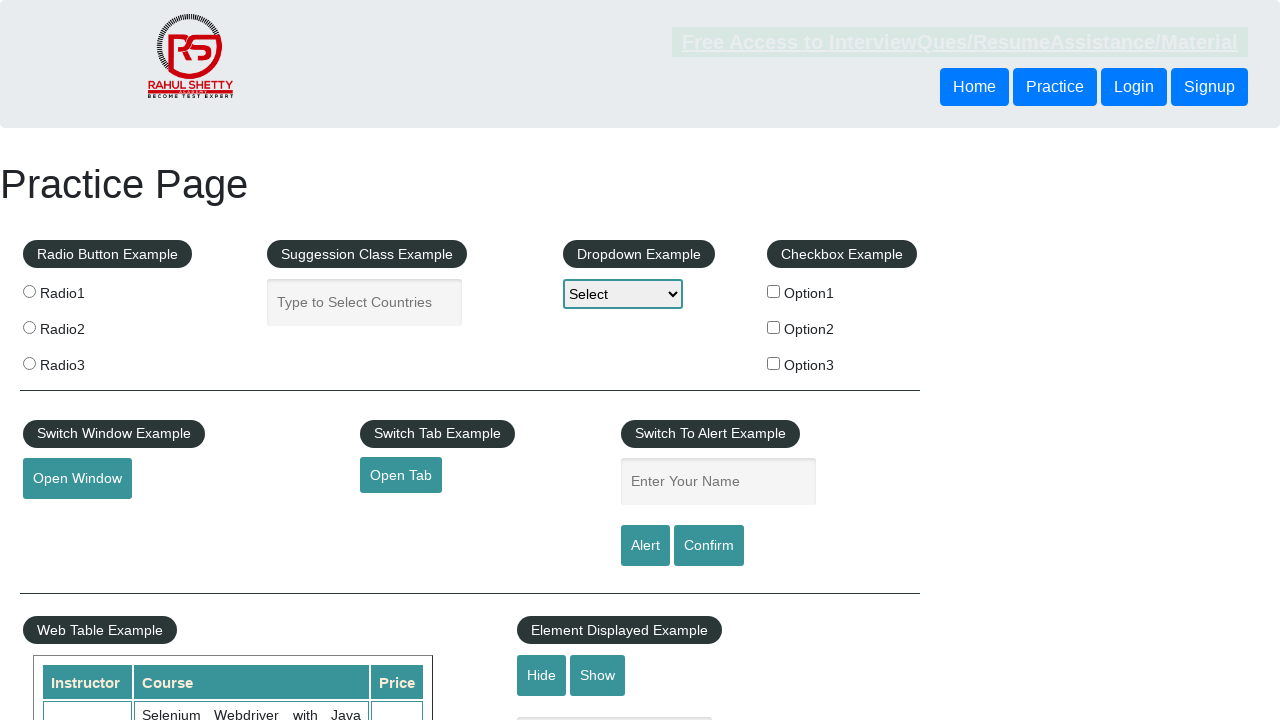

Clicked the first checkbox option at (774, 291) on #checkBoxOption1
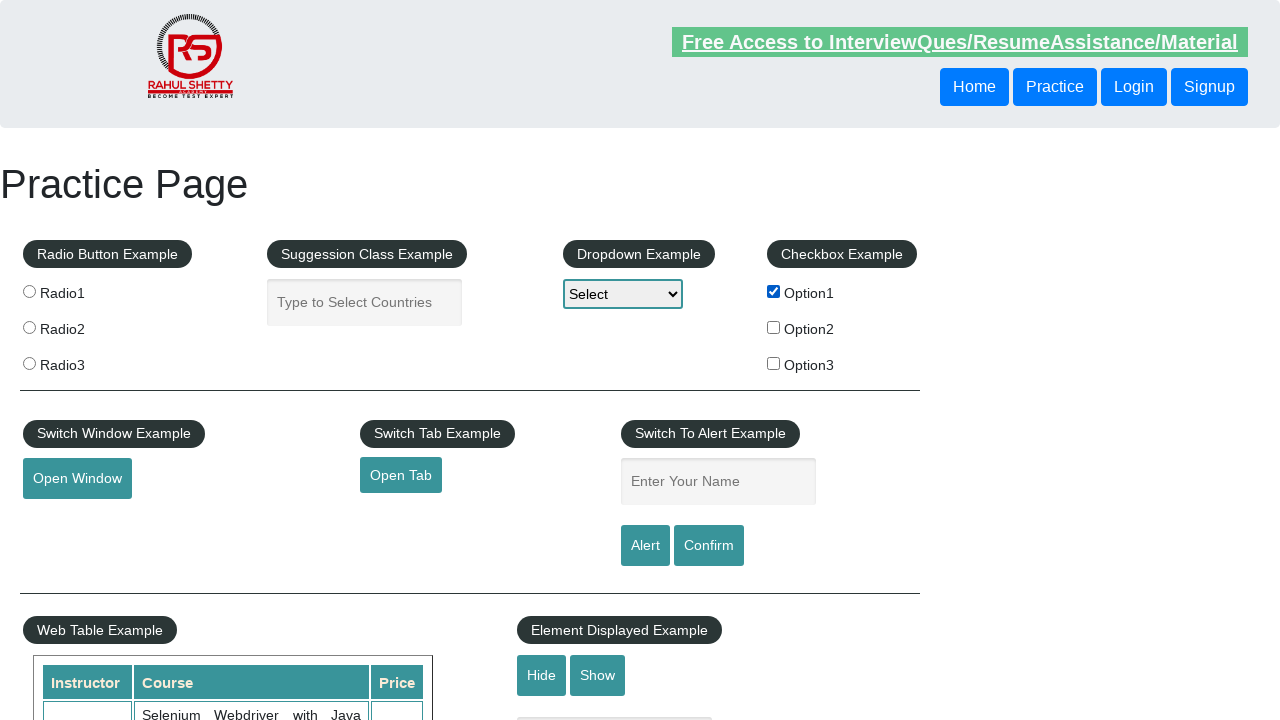

Retrieved checkbox value: option1
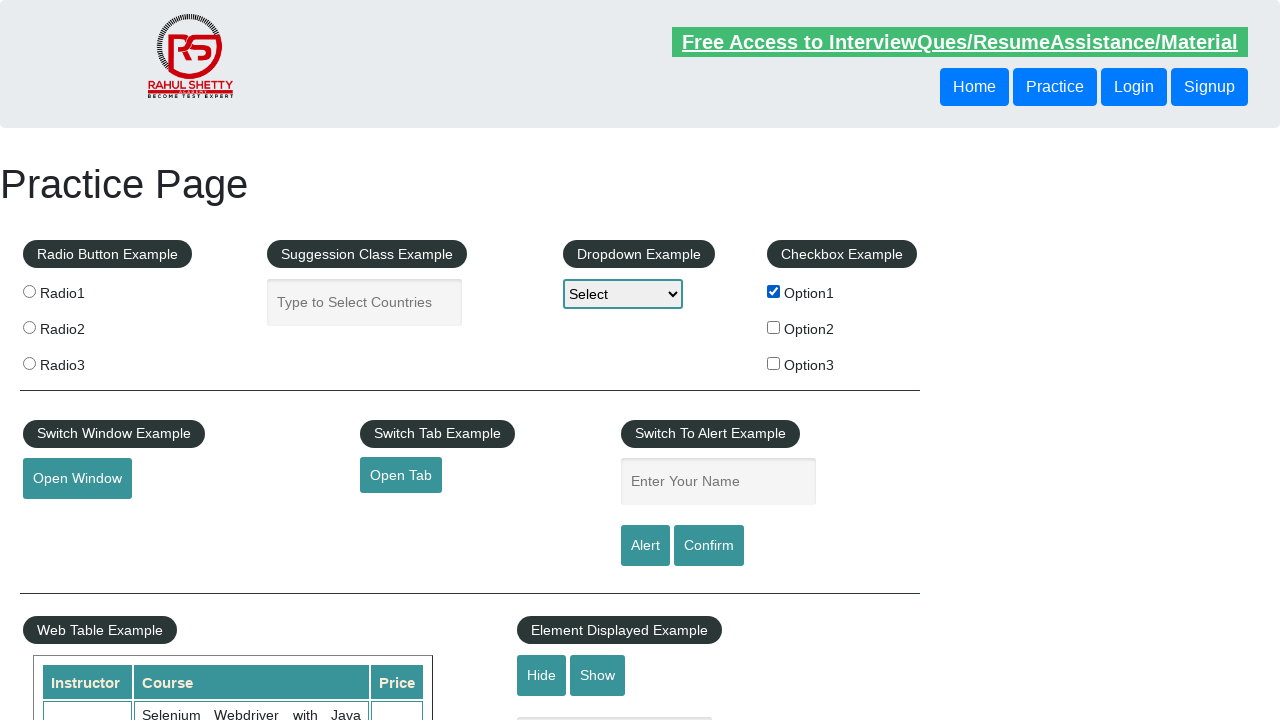

Selected 'option1' from dropdown on #dropdown-class-example
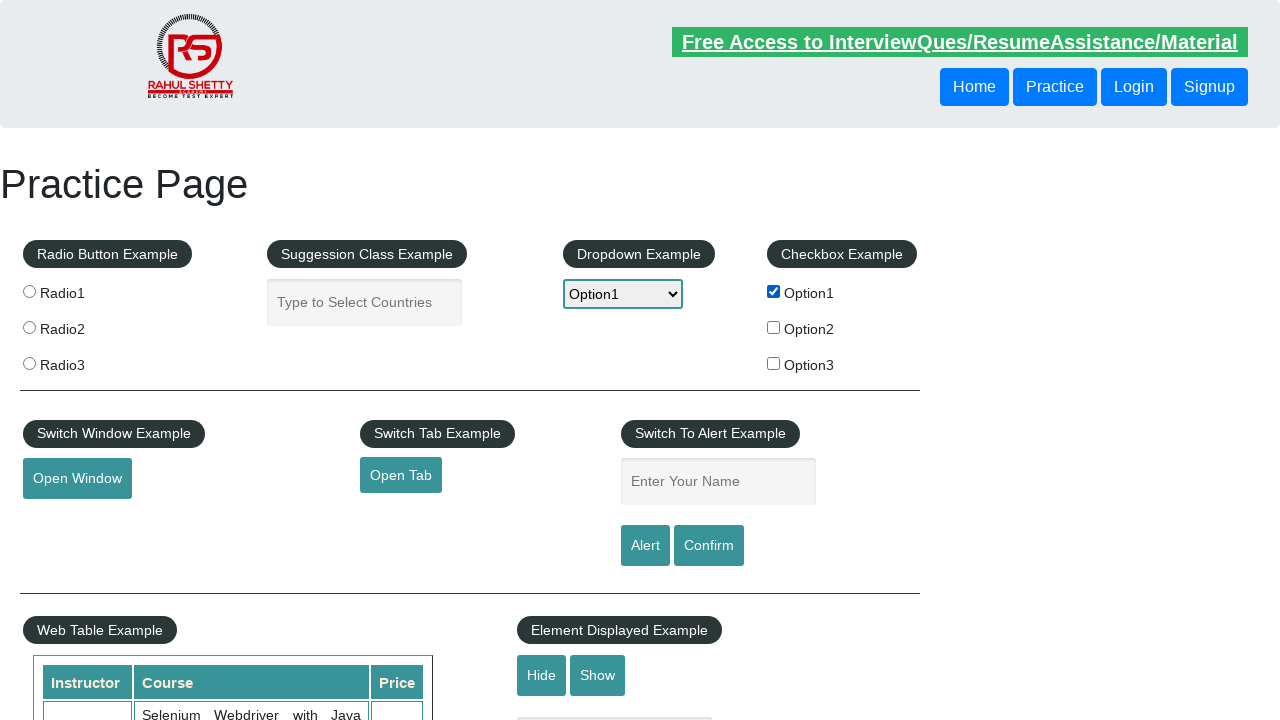

Filled name field with 'option1' on #name
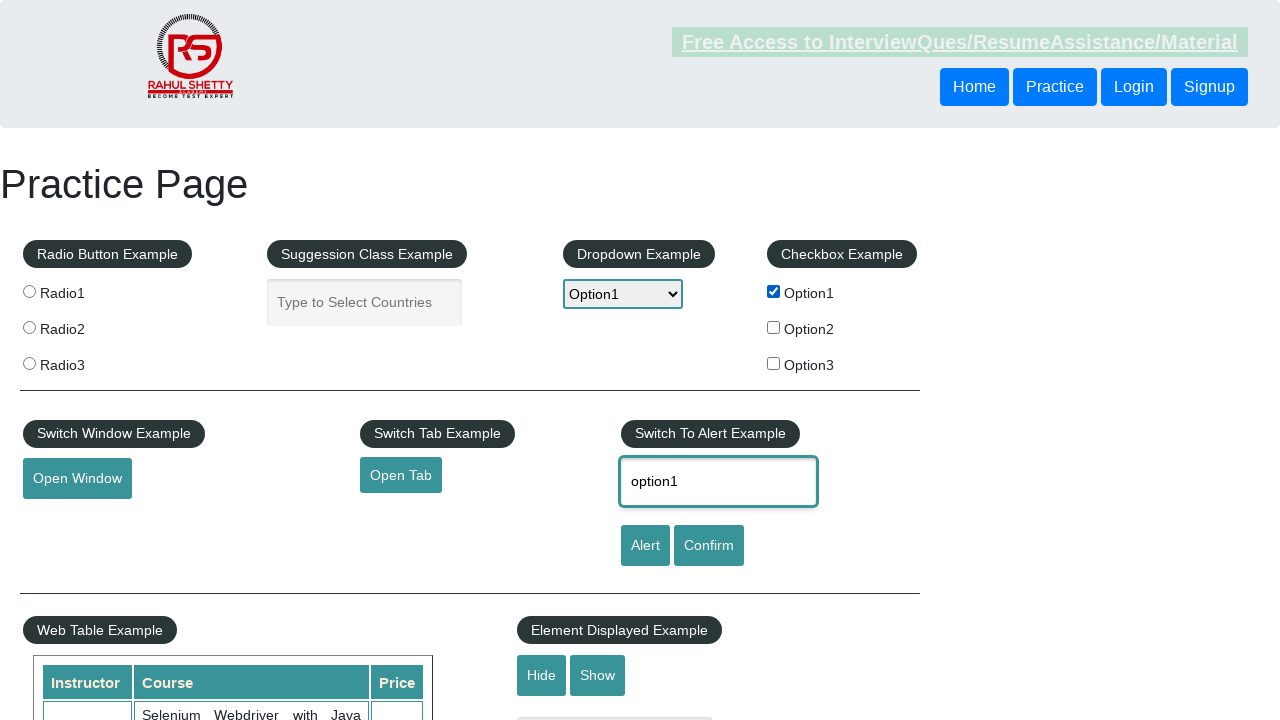

Clicked alert button at (645, 546) on #alertbtn
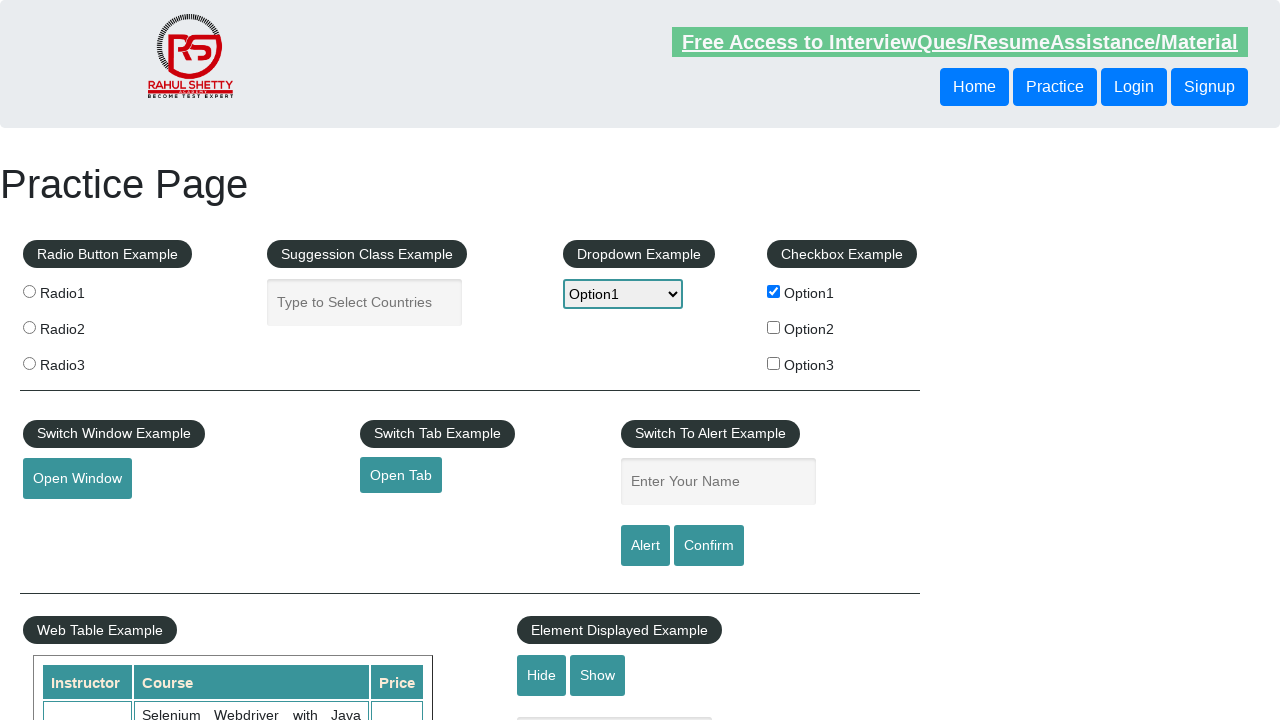

Alert dialog appeared and was accepted with value 'option1' at (645, 546) on #alertbtn
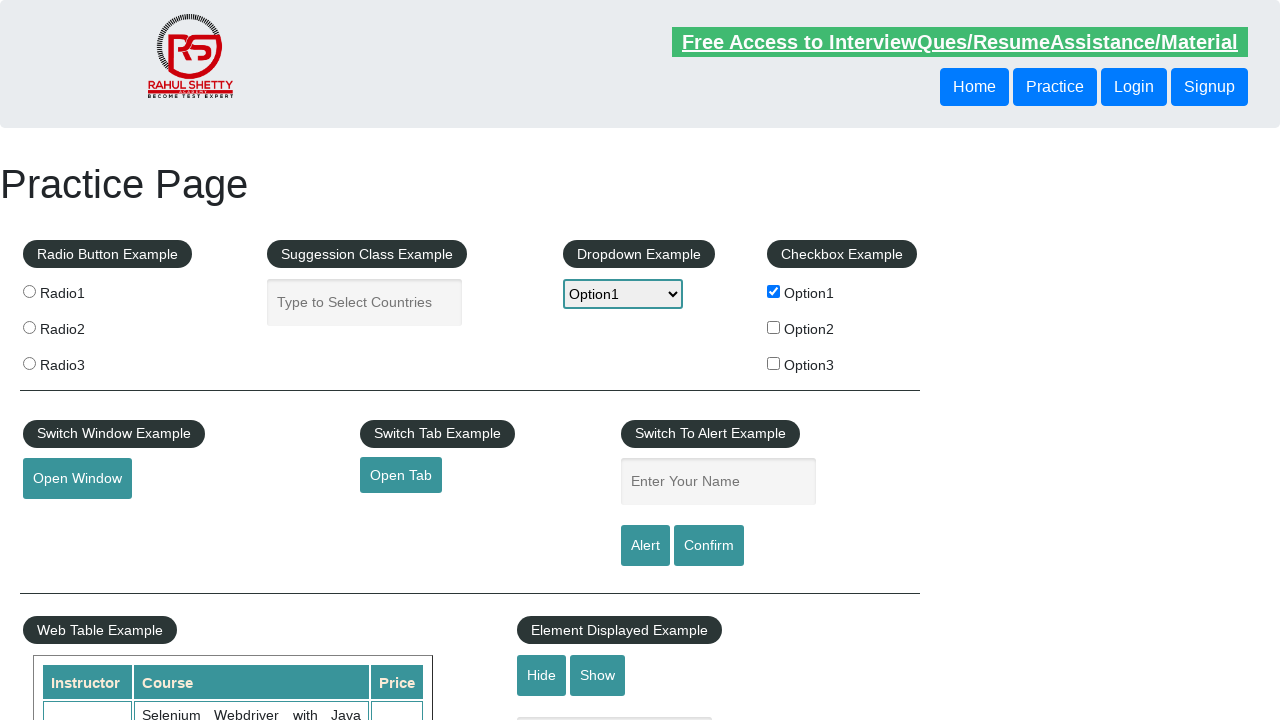

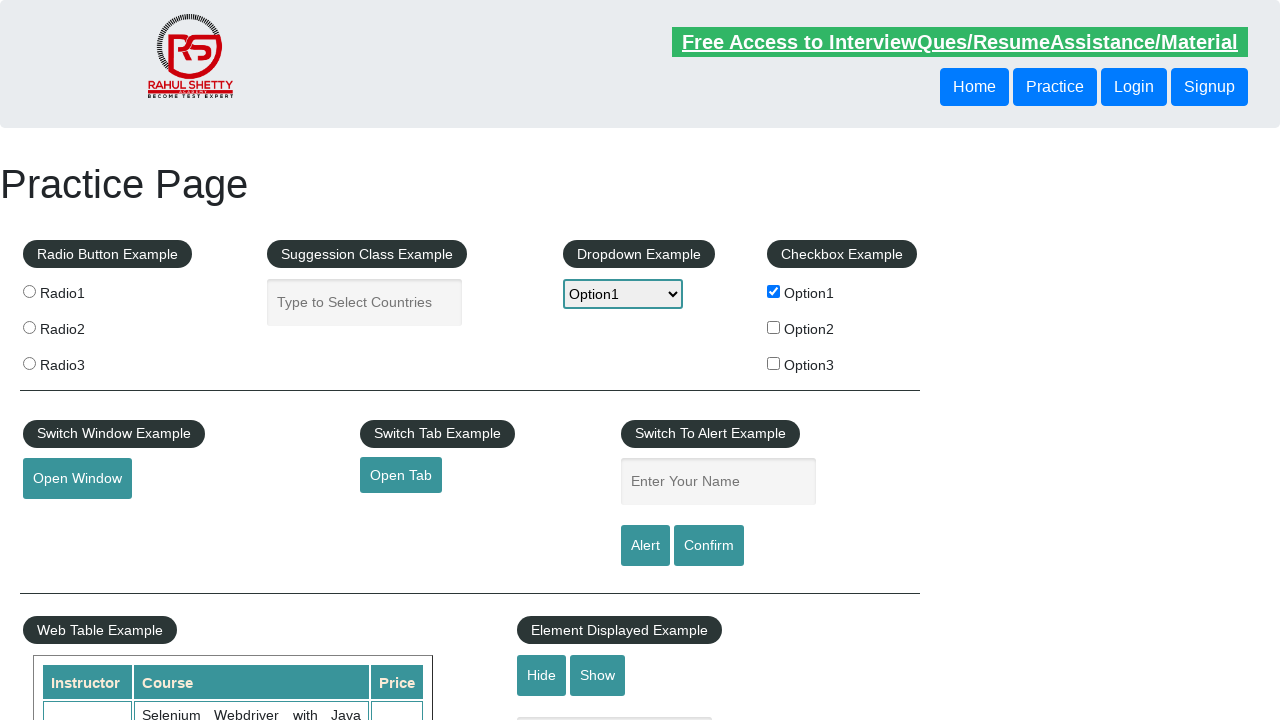